Tests that the app download page loads correctly by verifying the page identifier

Starting URL: https://www.gcores.com/app

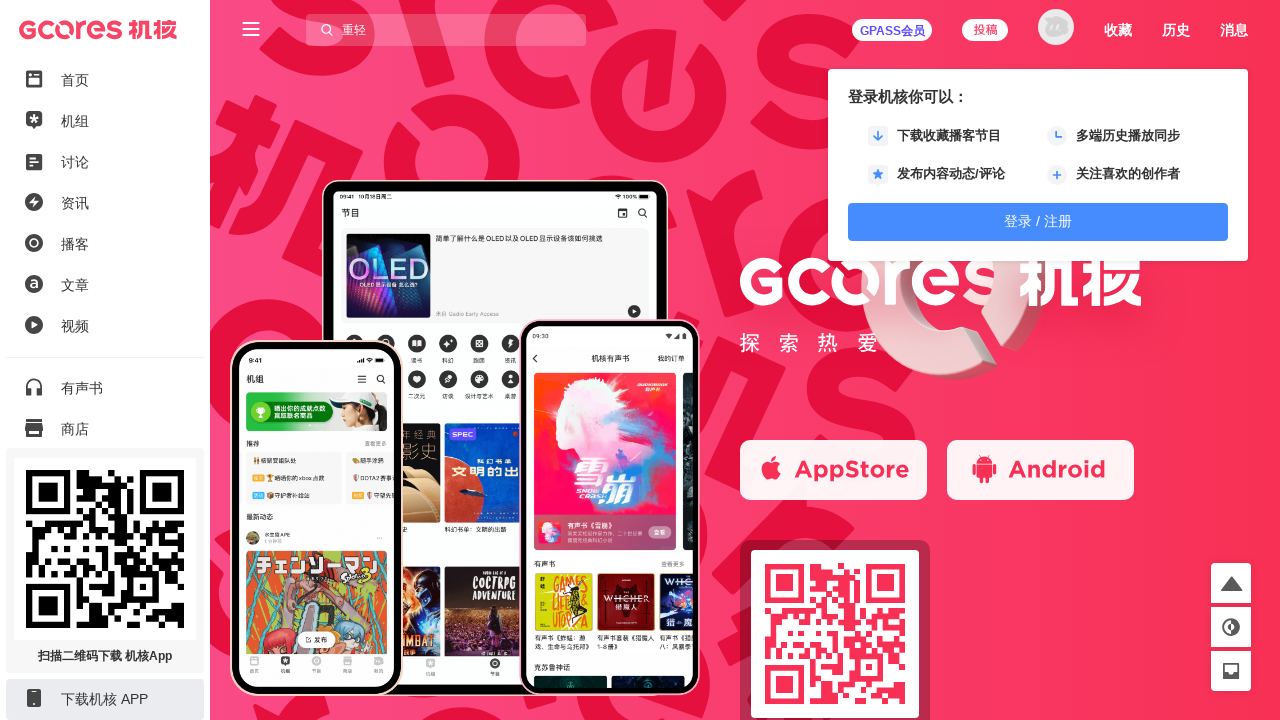

Waited for main app container #app_inner to load
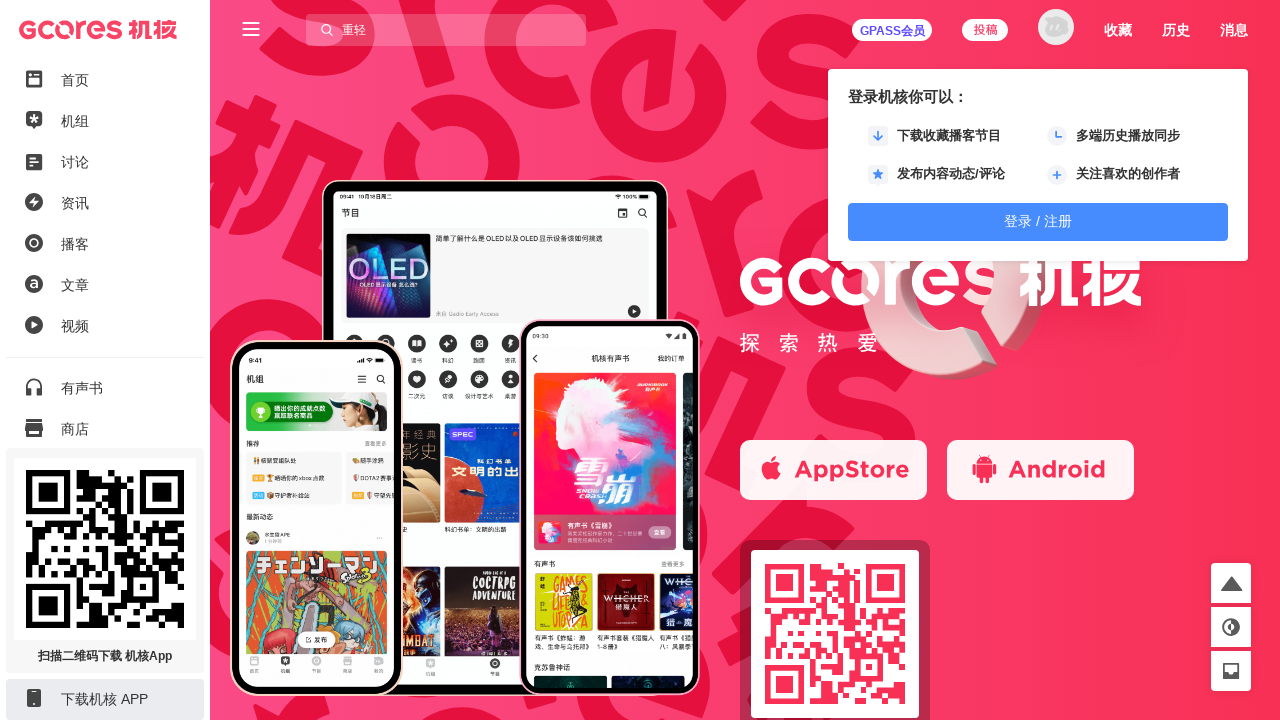

Located #app_inner element
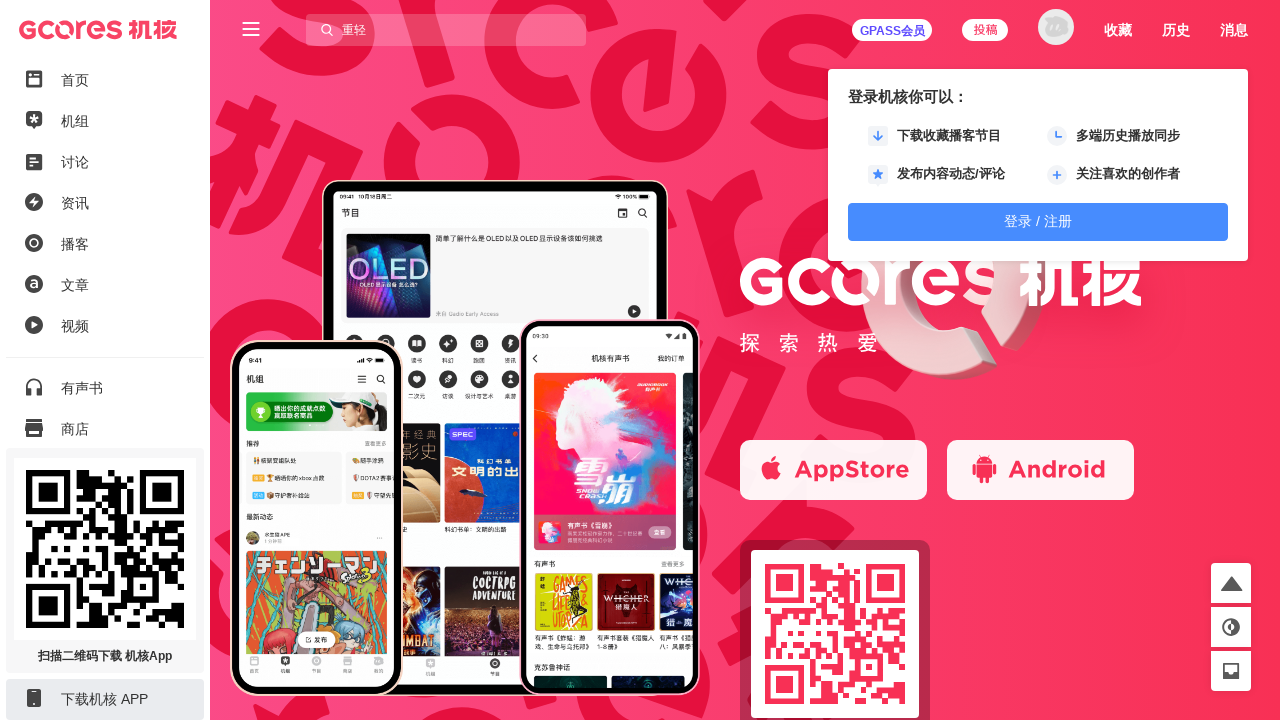

Verified that data-page-name attribute equals 'app' - app download page loaded correctly
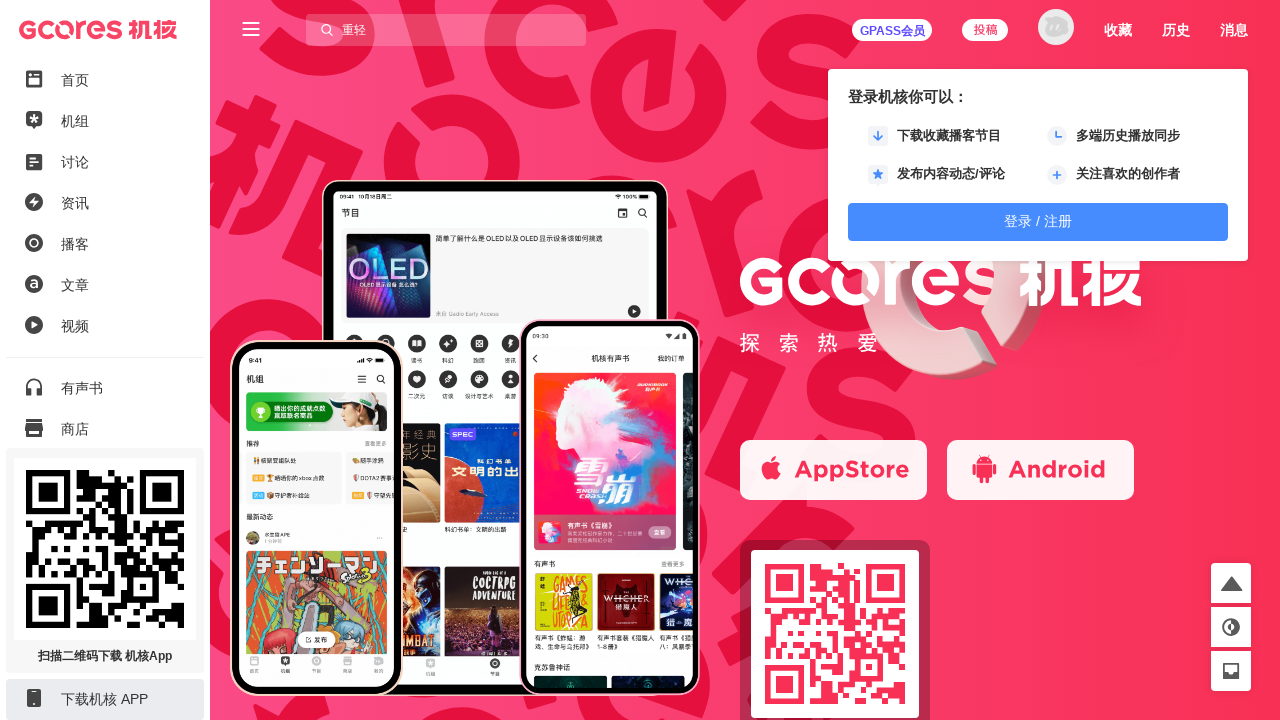

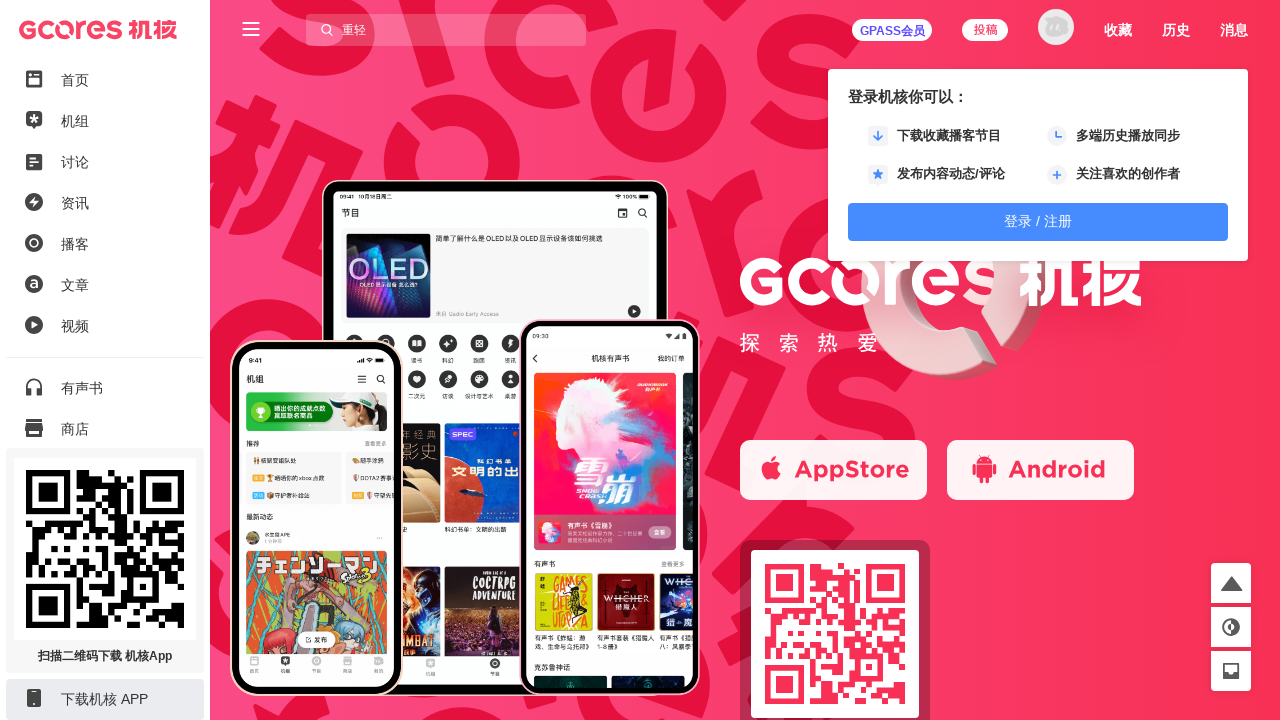